Tests tooltip functionality by hovering over a text link labeled "1.10.32" to trigger tooltip display

Starting URL: https://demoqa.com/tool-tips

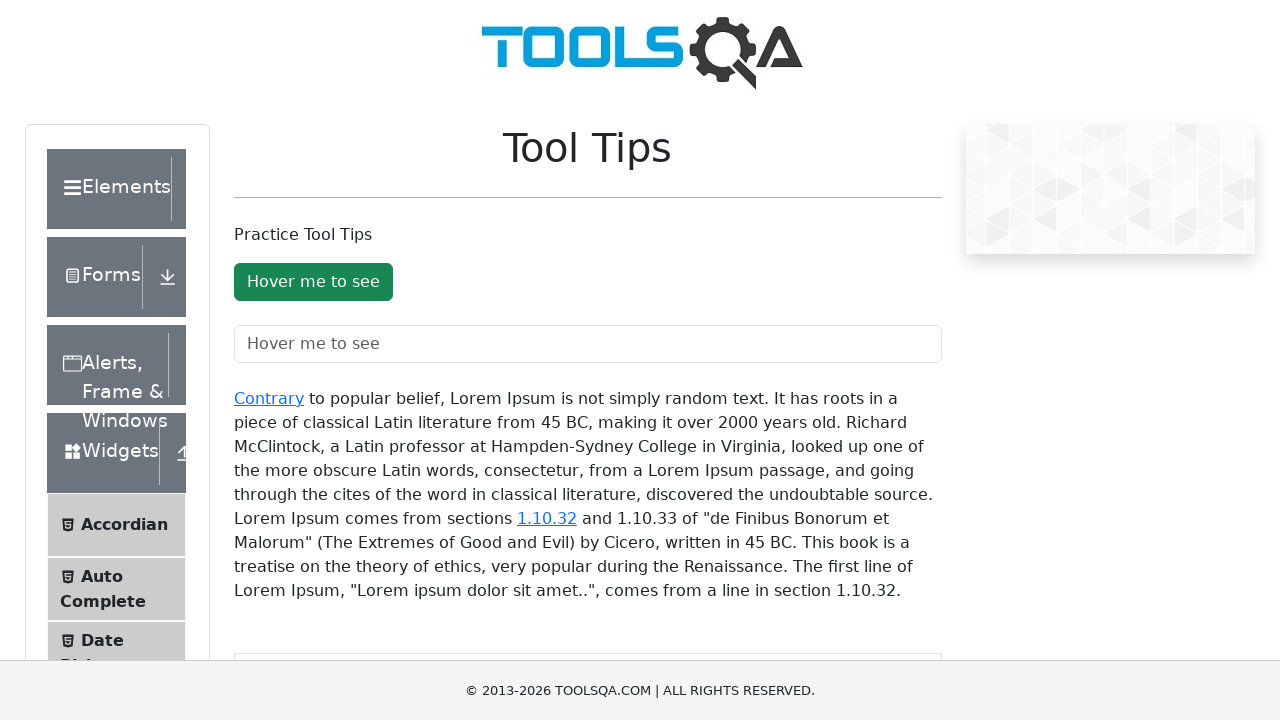

Hovered over '1.10.32' text link to trigger tooltip at (547, 518) on text=1.10.32
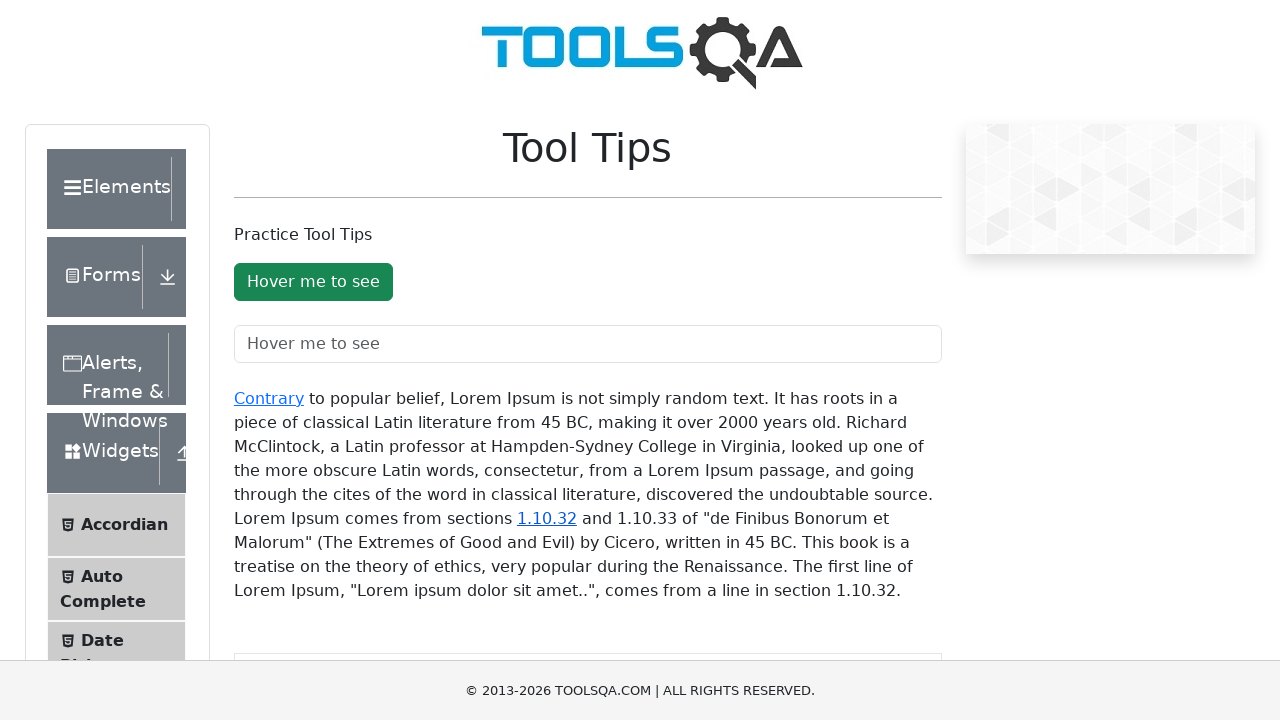

Waited 1000ms for tooltip to appear
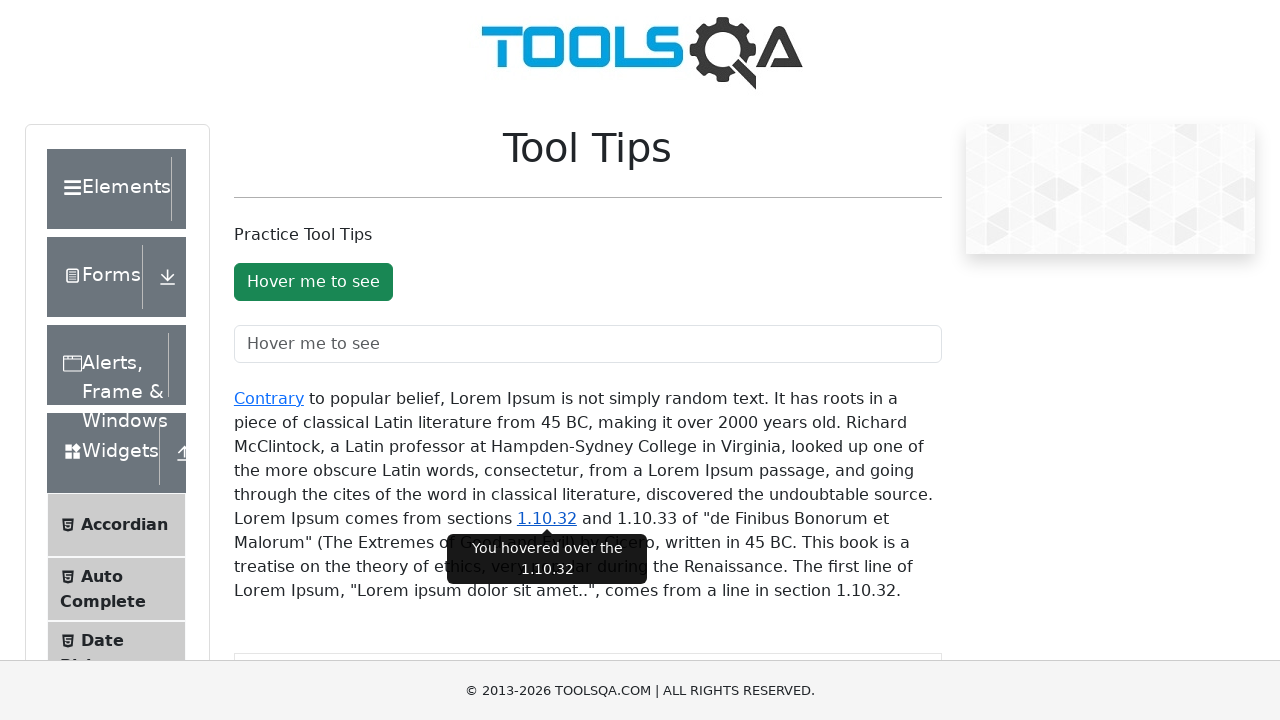

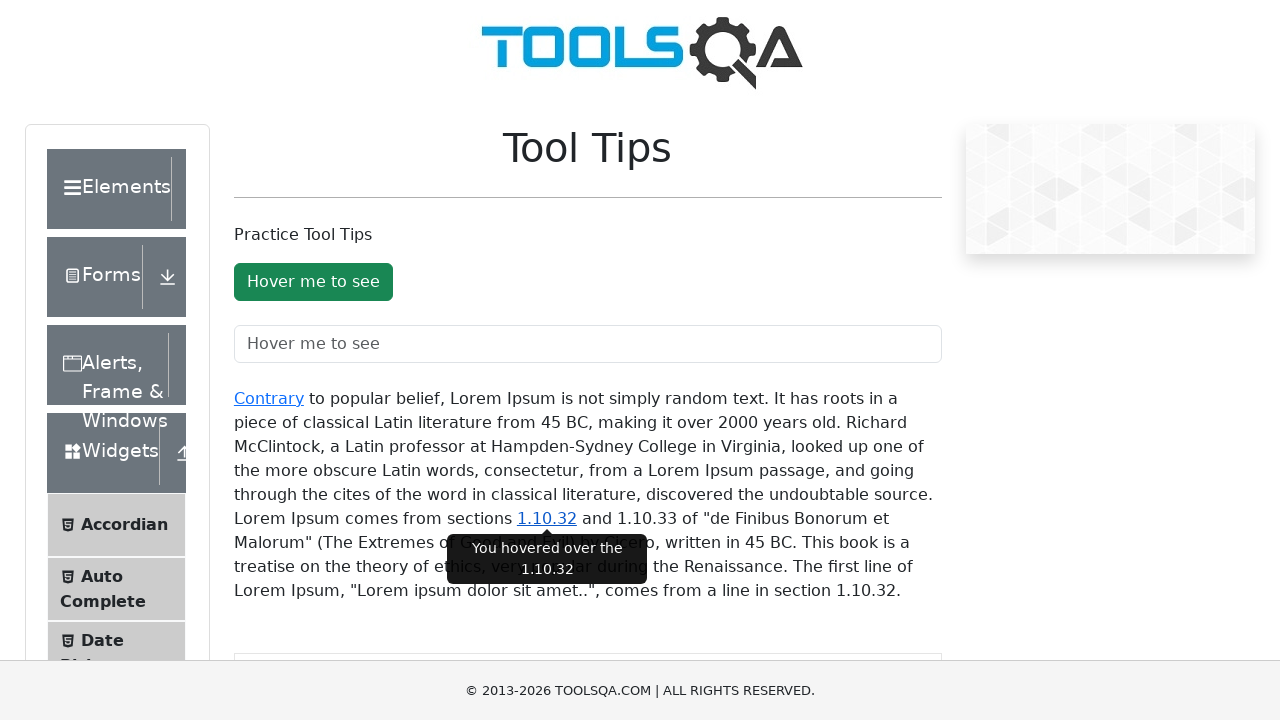